Tests that an invalid CPF format triggers an error alert on a subscription form. The test fills out education level selection, then fills a multi-step form with personal information including an invalid CPF, and verifies the validation error message appears.

Starting URL: https://developer.grupoa.education/subscription/

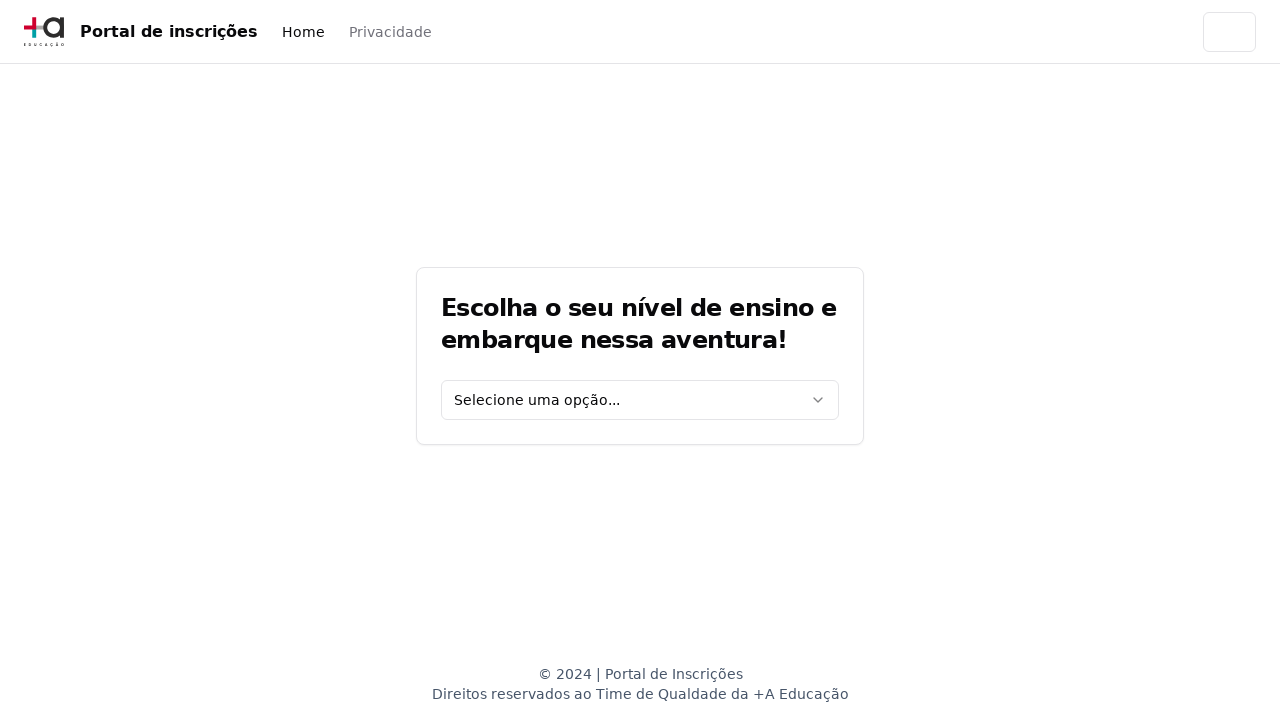

Clicked education level select dropdown at (640, 400) on [data-testid='education-level-select']
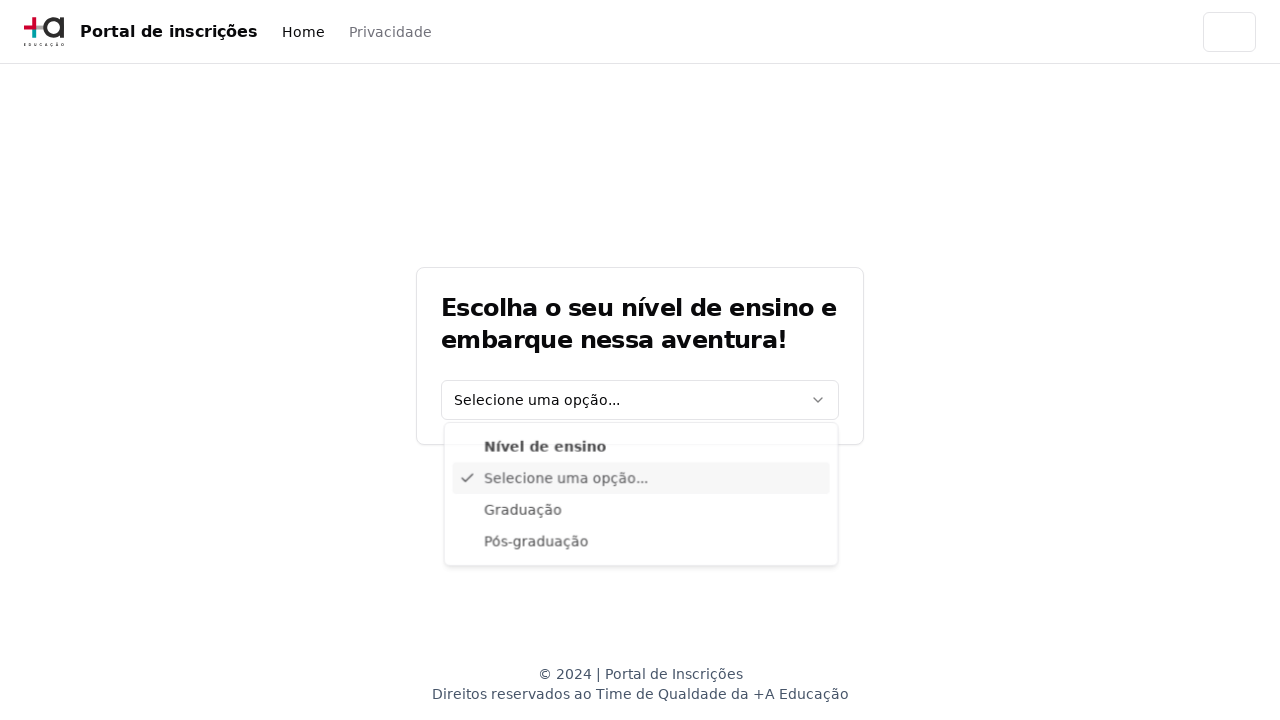

Selected 'Graduação' education level at (641, 513) on xpath=//div[@data-radix-vue-collection-item][contains(., 'Graduação')]
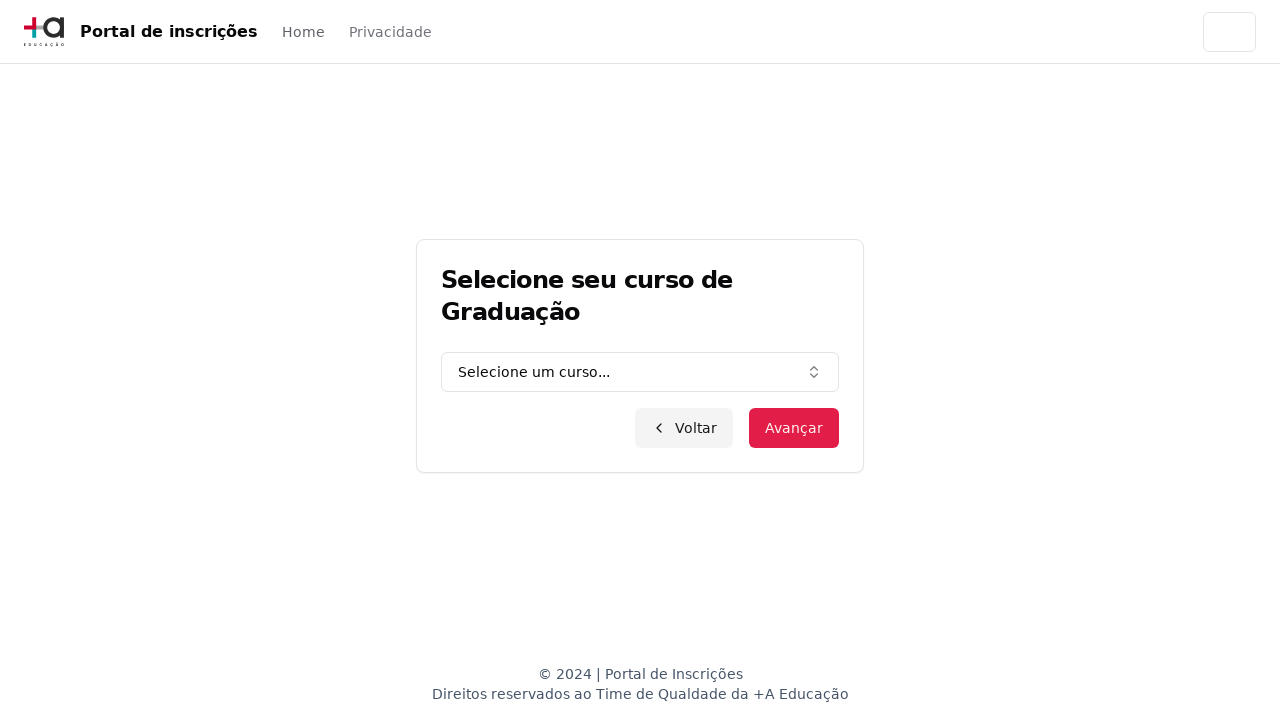

Clicked graduation course combo box at (640, 372) on [data-testid='graduation-combo']
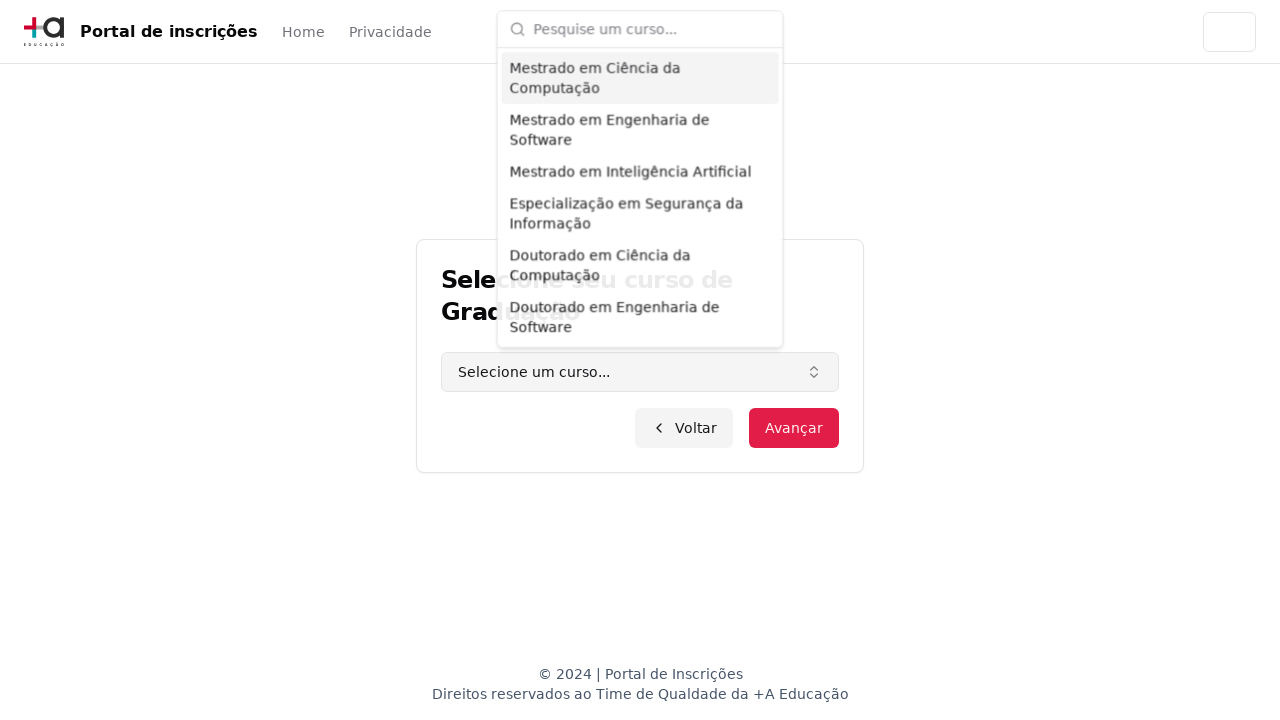

Clicked course input field at (652, 28) on input.h-9
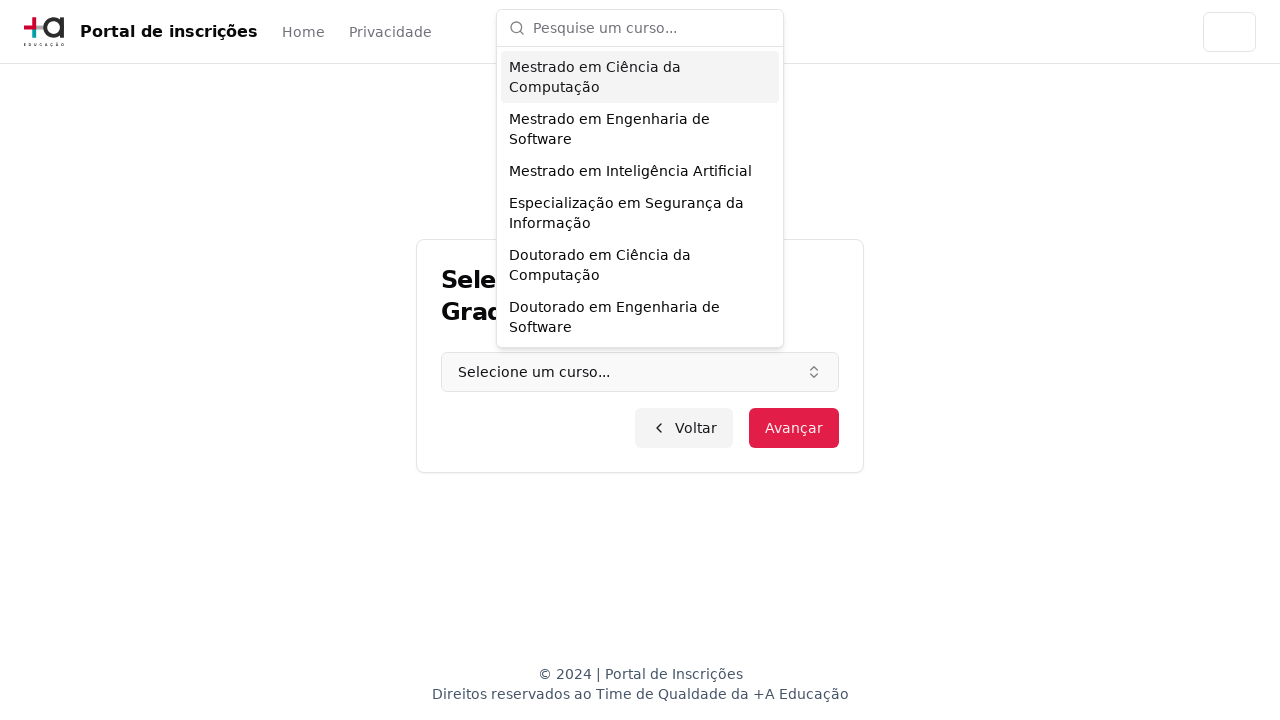

Filled course input with 'Engenharia de Software' on input.h-9
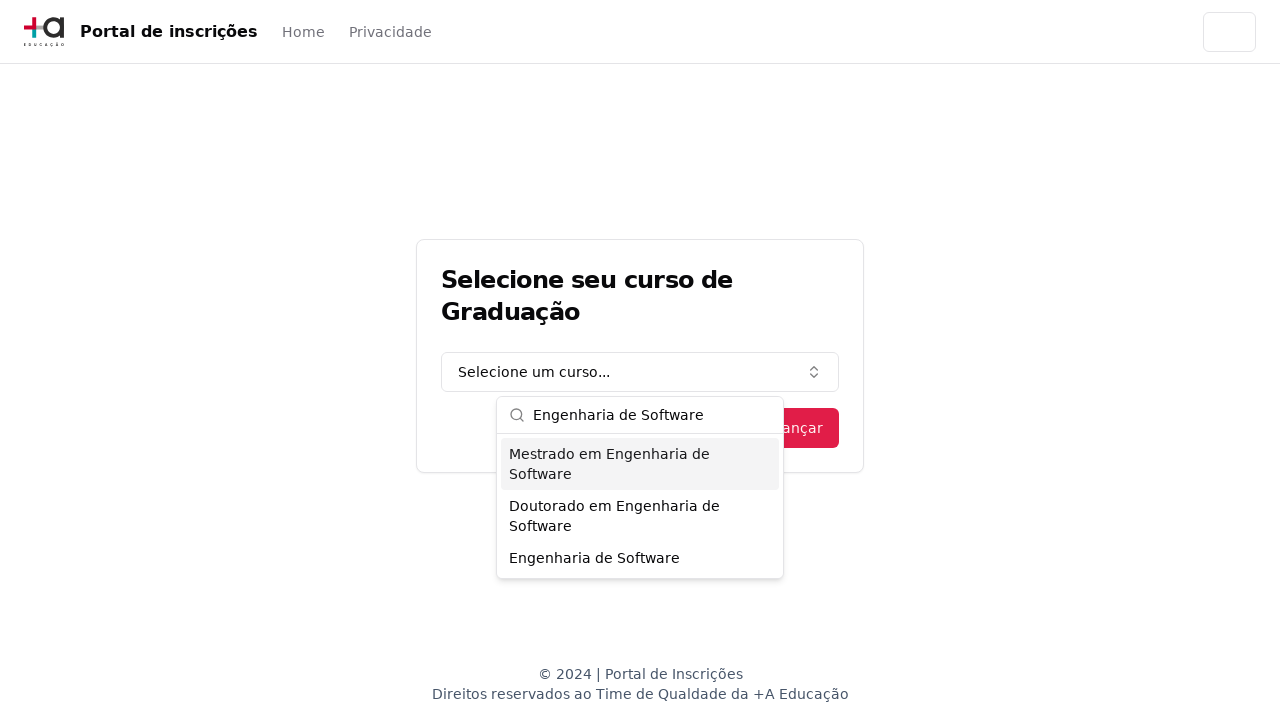

Pressed Enter to confirm course selection on input.h-9
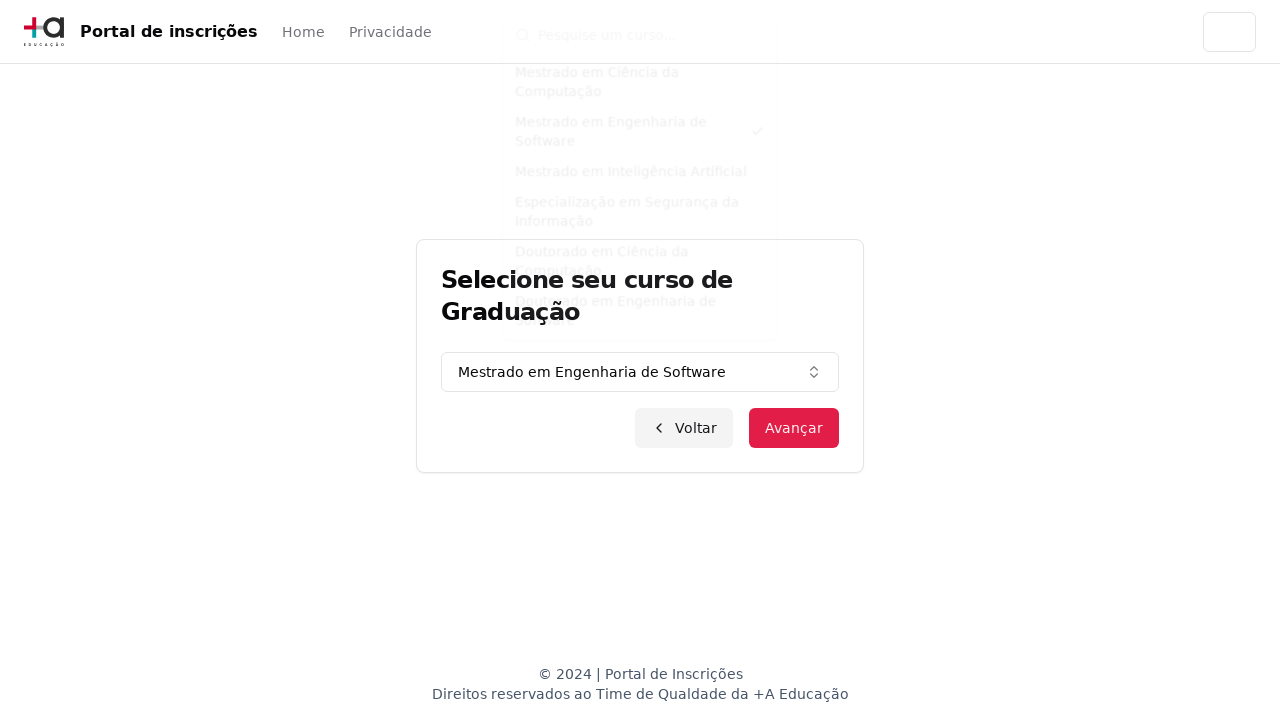

Clicked advance button to proceed to personal information step at (794, 428) on button.inline-flex.items-center.justify-center.bg-primary
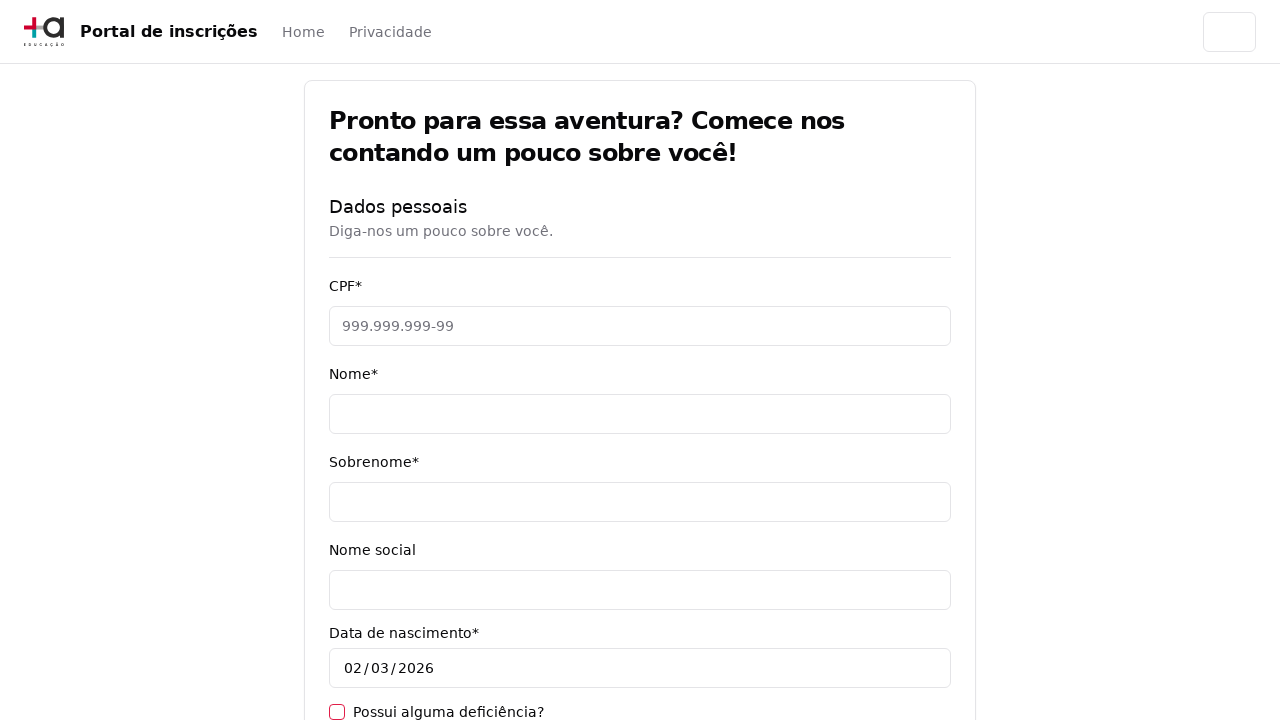

Filled CPF field with invalid CPF '123456789' on [data-testid='cpf-input']
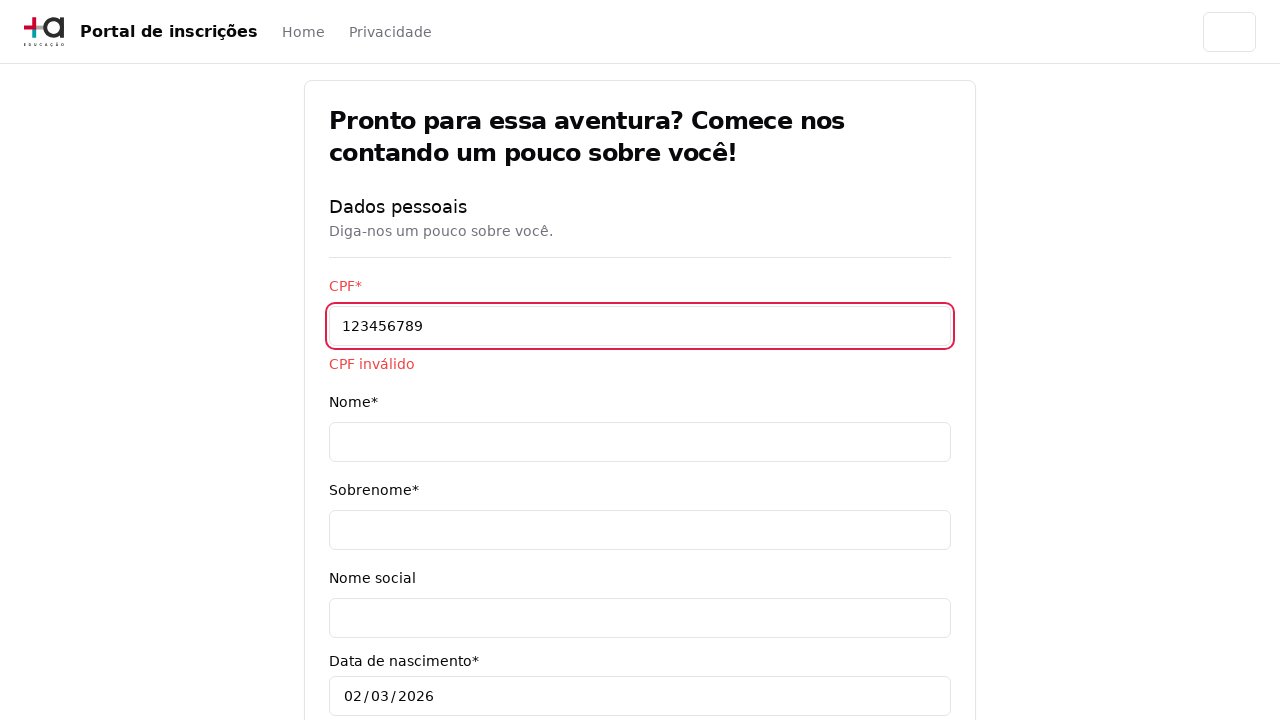

Filled name field with 'Jéssica' on [data-testid='name-input']
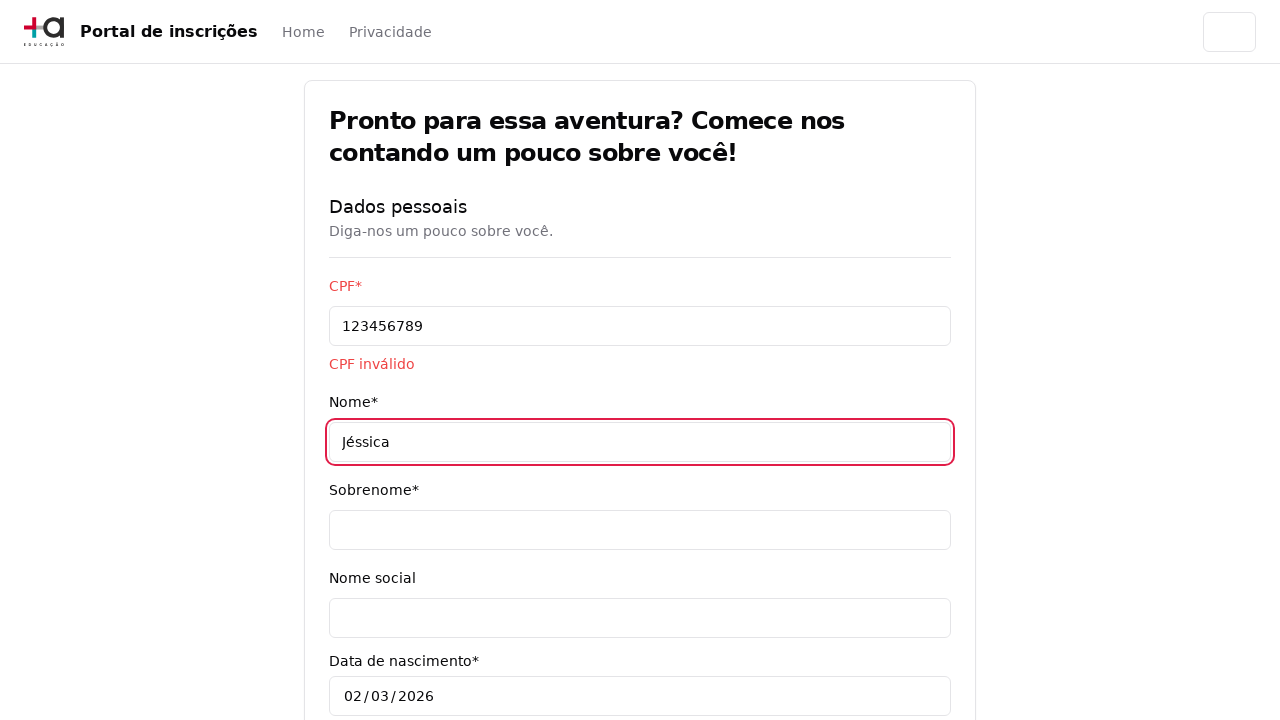

Filled surname field with 'Martins' on [data-testid='surname-input']
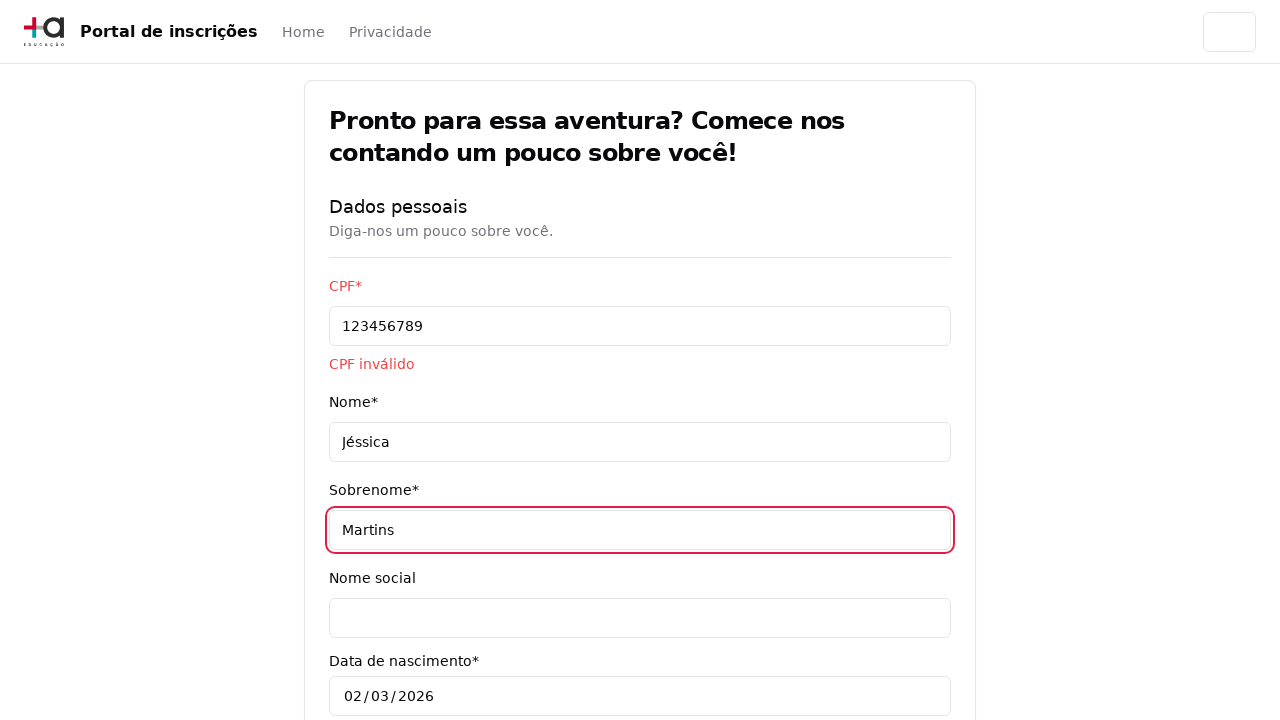

Filled email field with 'jessicamartins@teste.com.br' on [data-testid='email-input']
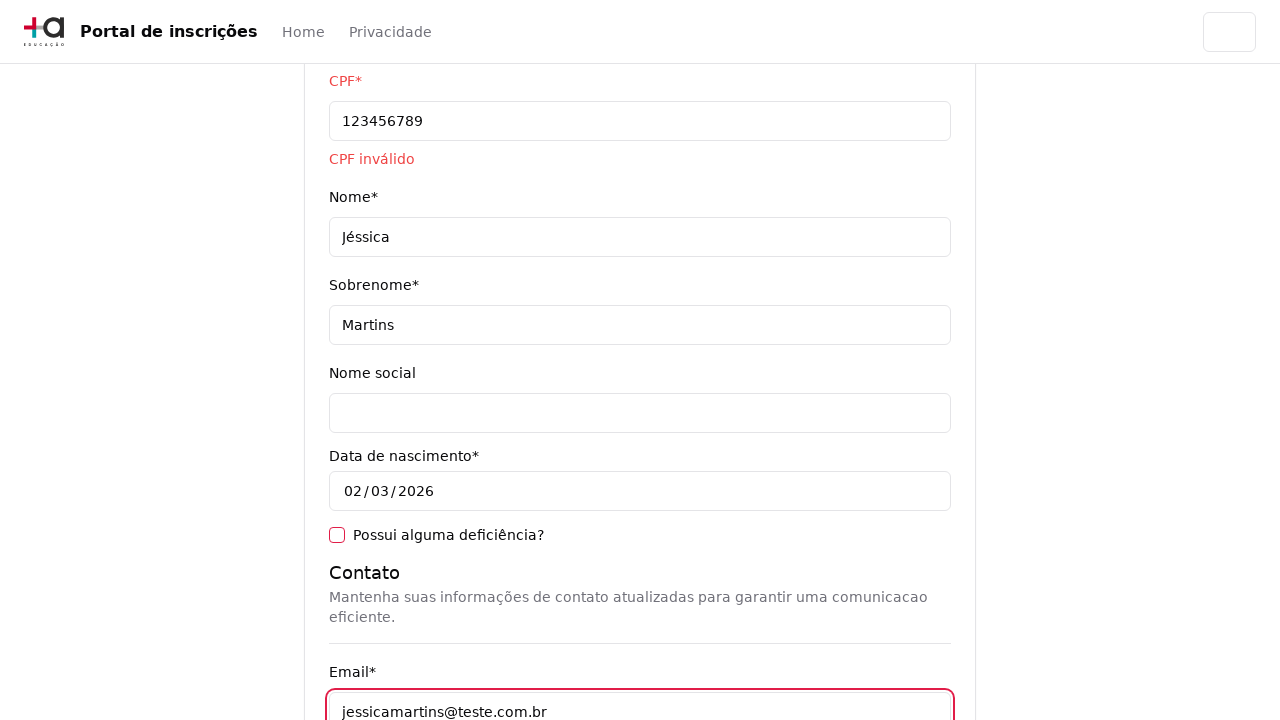

Filled cellphone field with '31975000000' on [data-testid='cellphone-input']
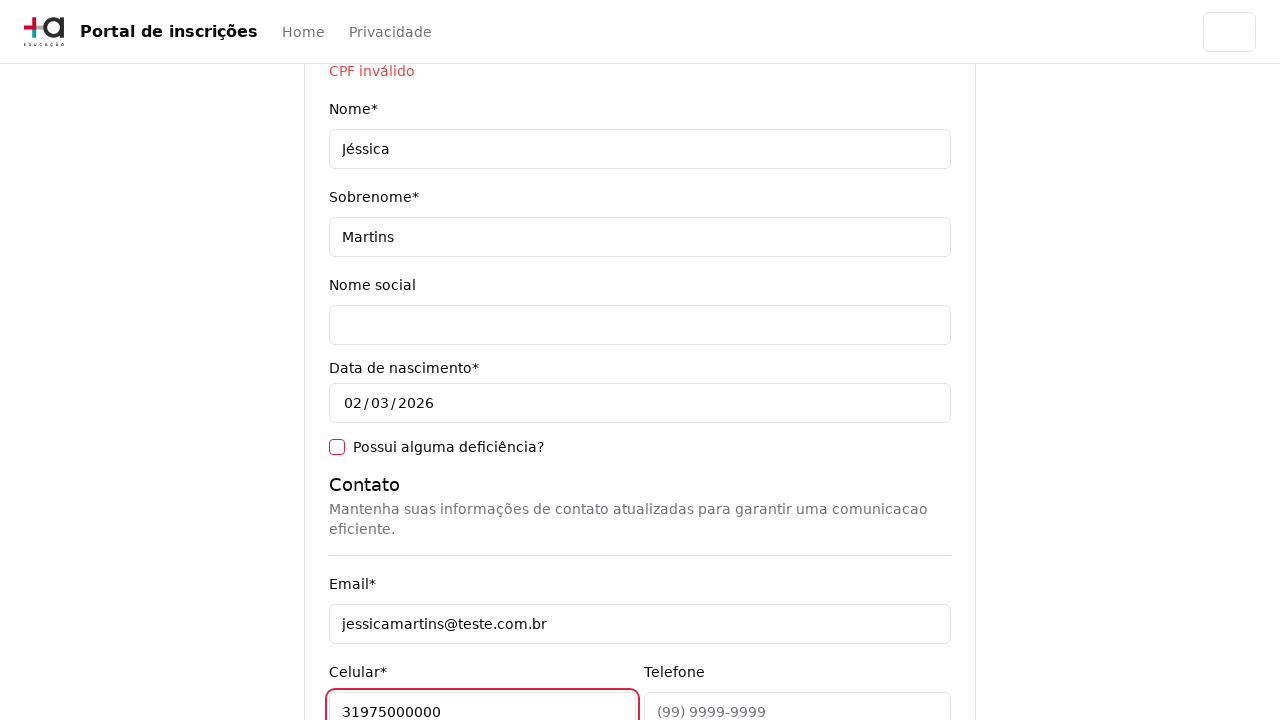

Filled phone field with '3132320032' on [data-testid='phone-input']
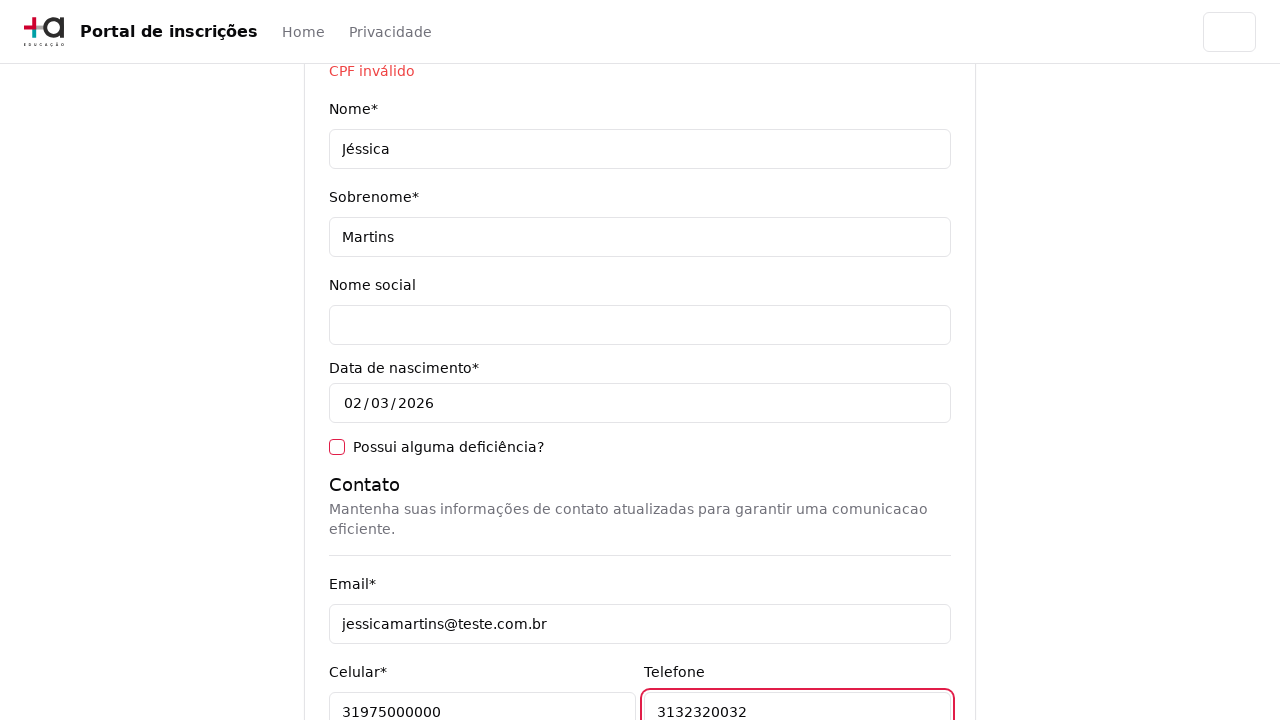

Filled CEP field with '30330000' on [data-testid='cep-input']
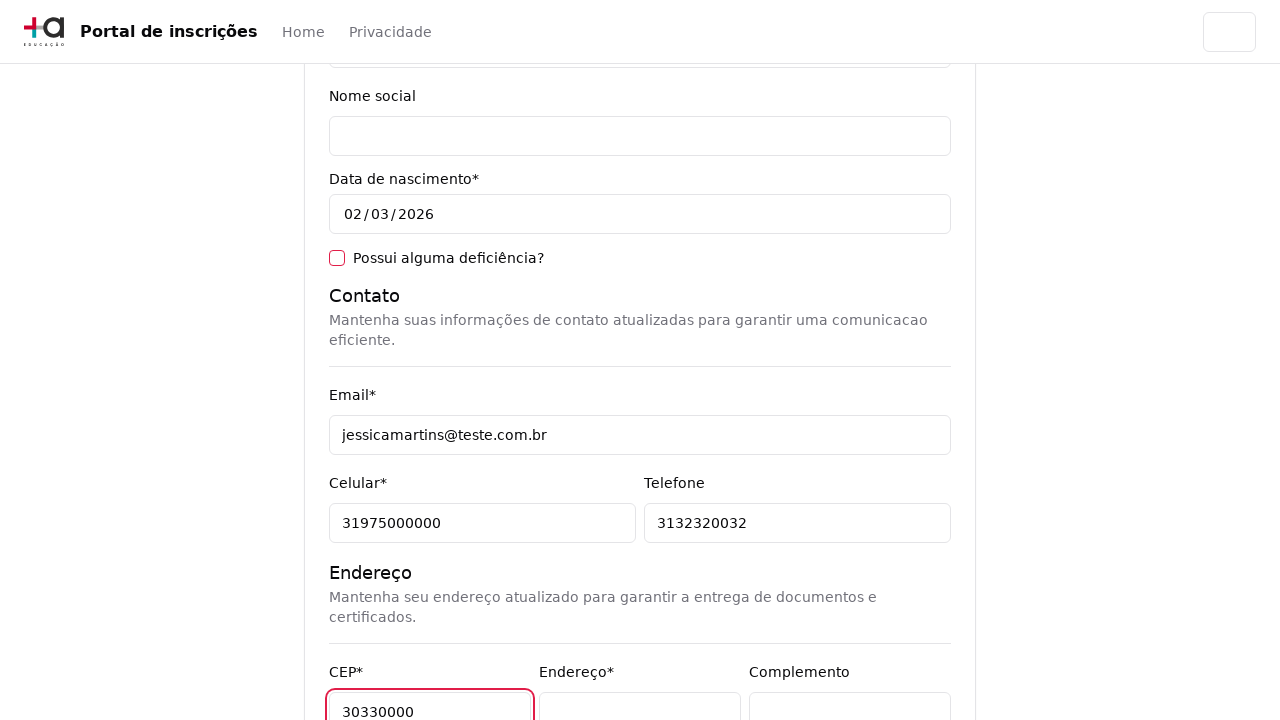

Filled address field with 'Rua A' on [data-testid='address-input']
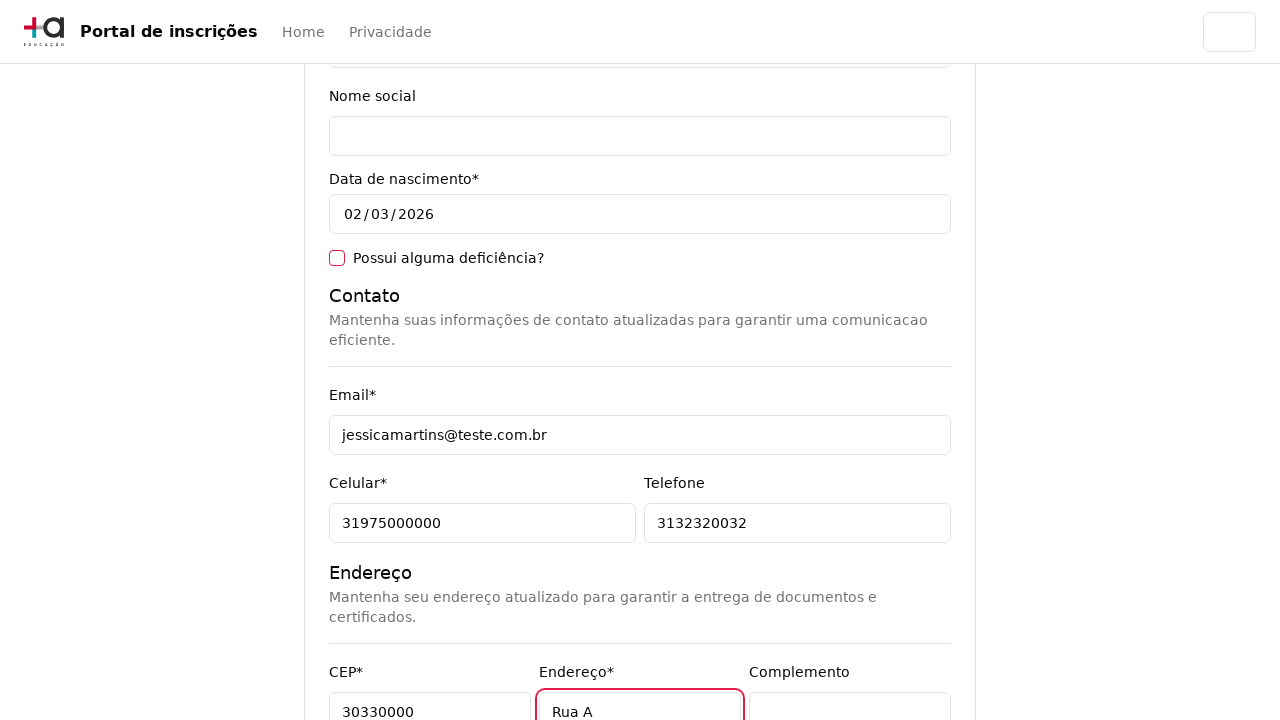

Filled complement field as empty on [data-testid='complement-input']
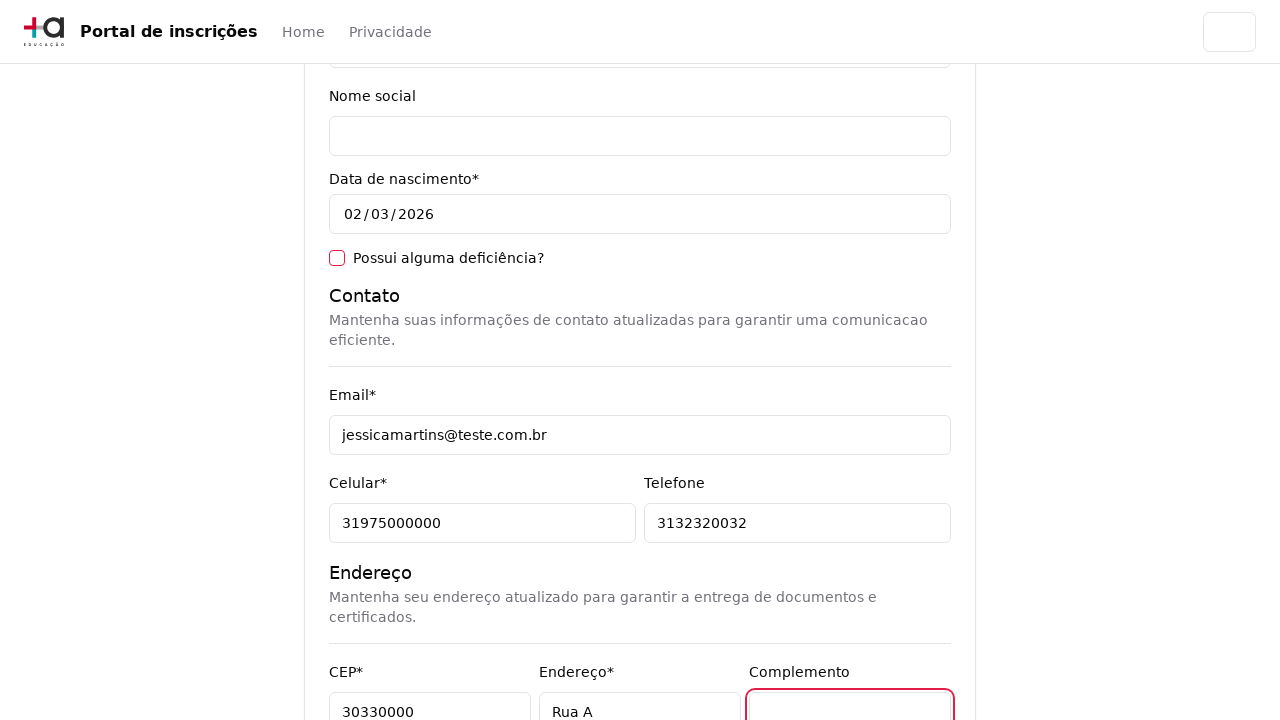

Filled neighborhood field with 'São Pedro' on [data-testid='neighborhood-input']
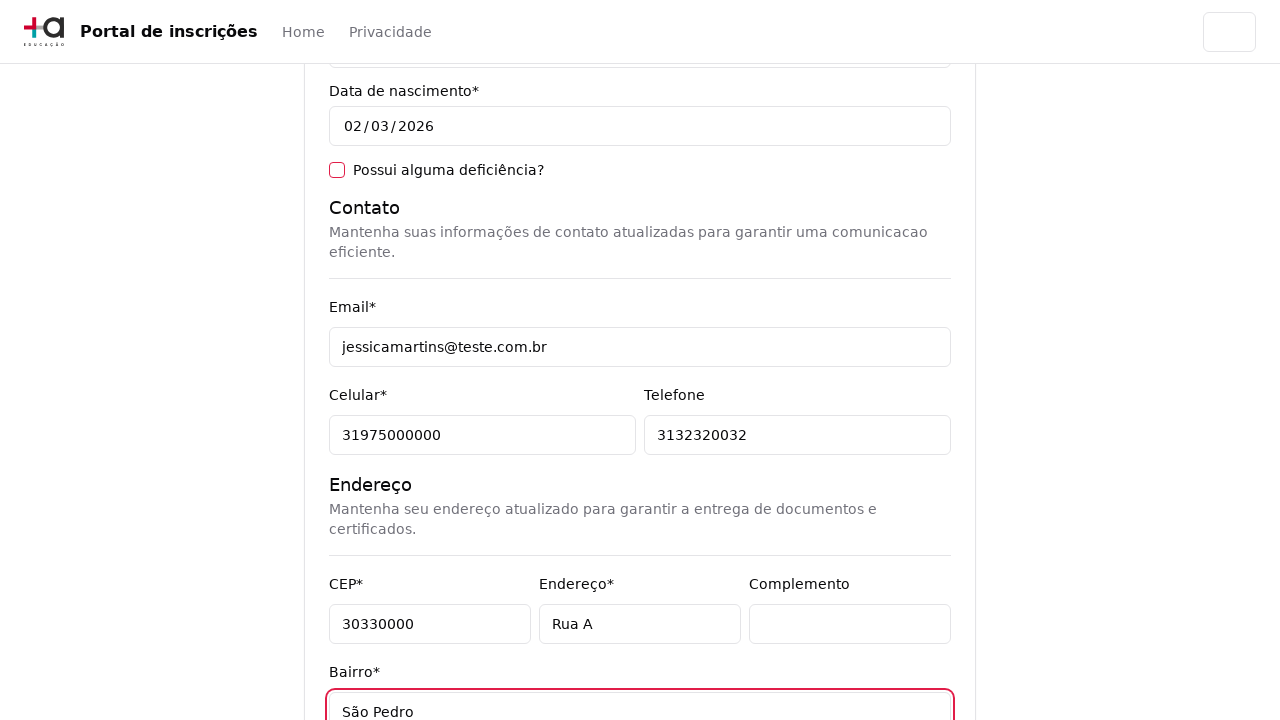

Filled city field with 'Belo Horizonte' on [data-testid='city-input']
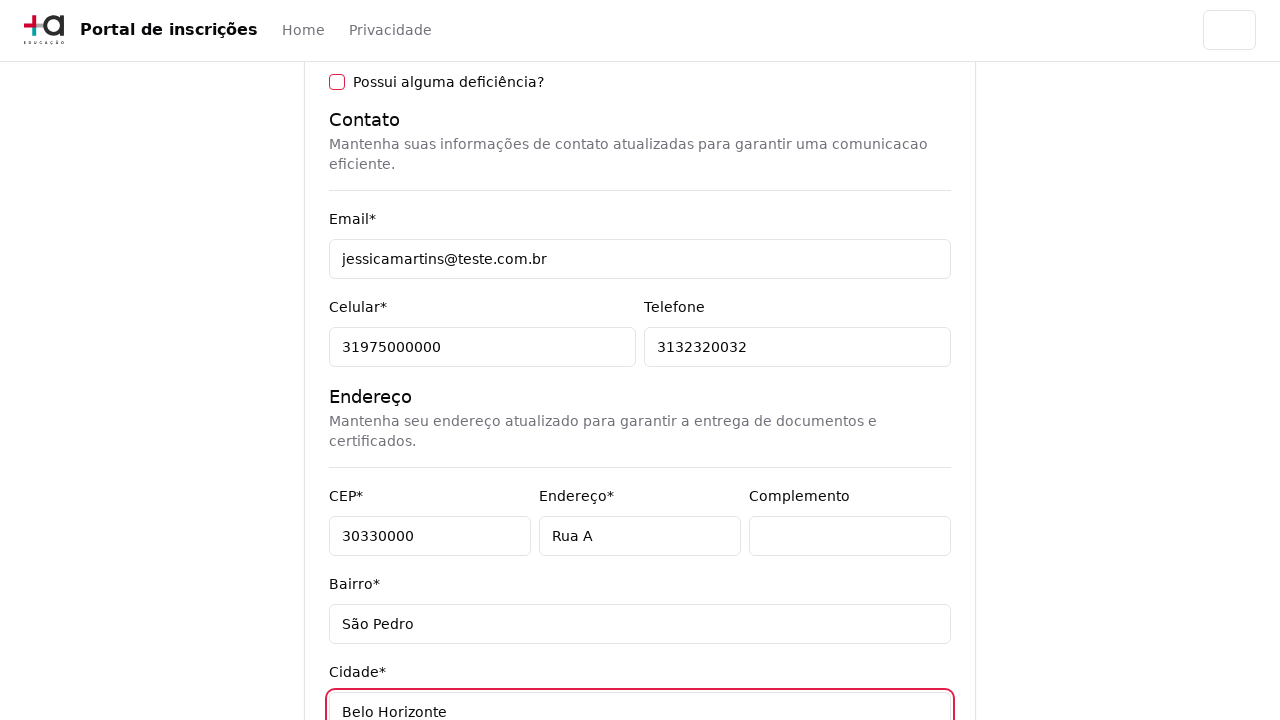

Filled state field with 'Belo Horizonte' on [data-testid='state-input']
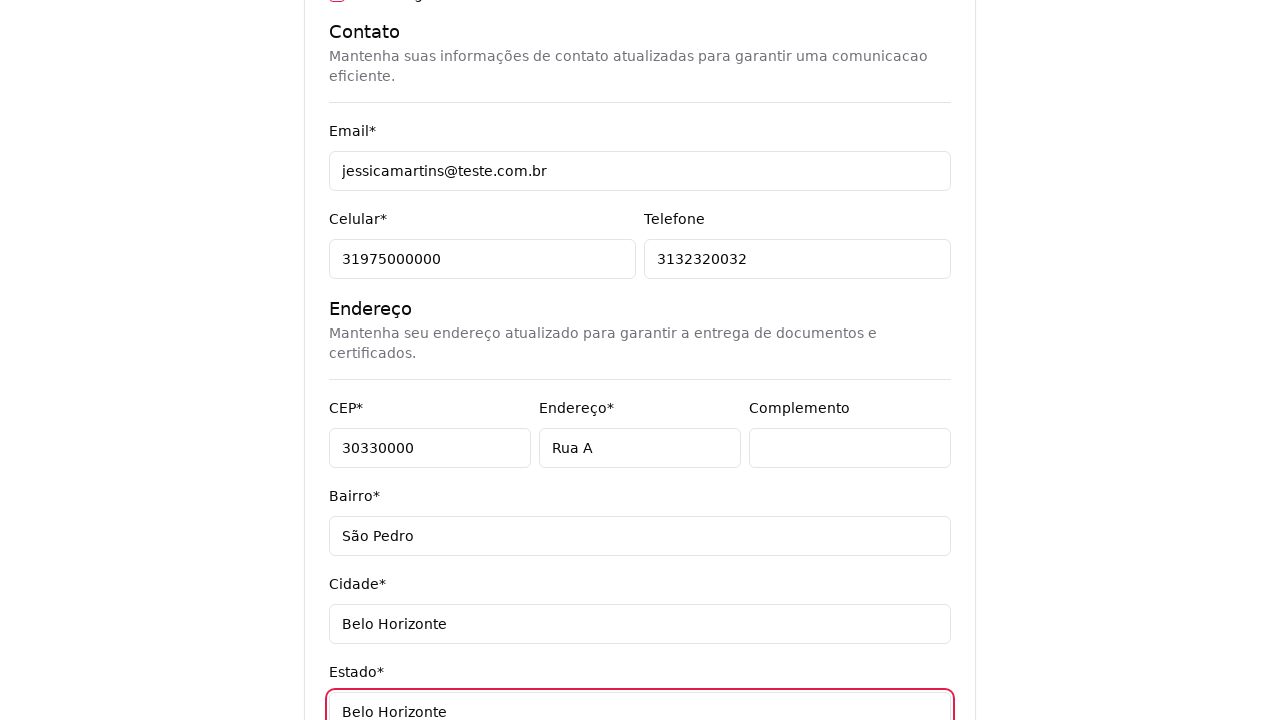

Filled country field with 'Brasil' on [data-testid='country-input']
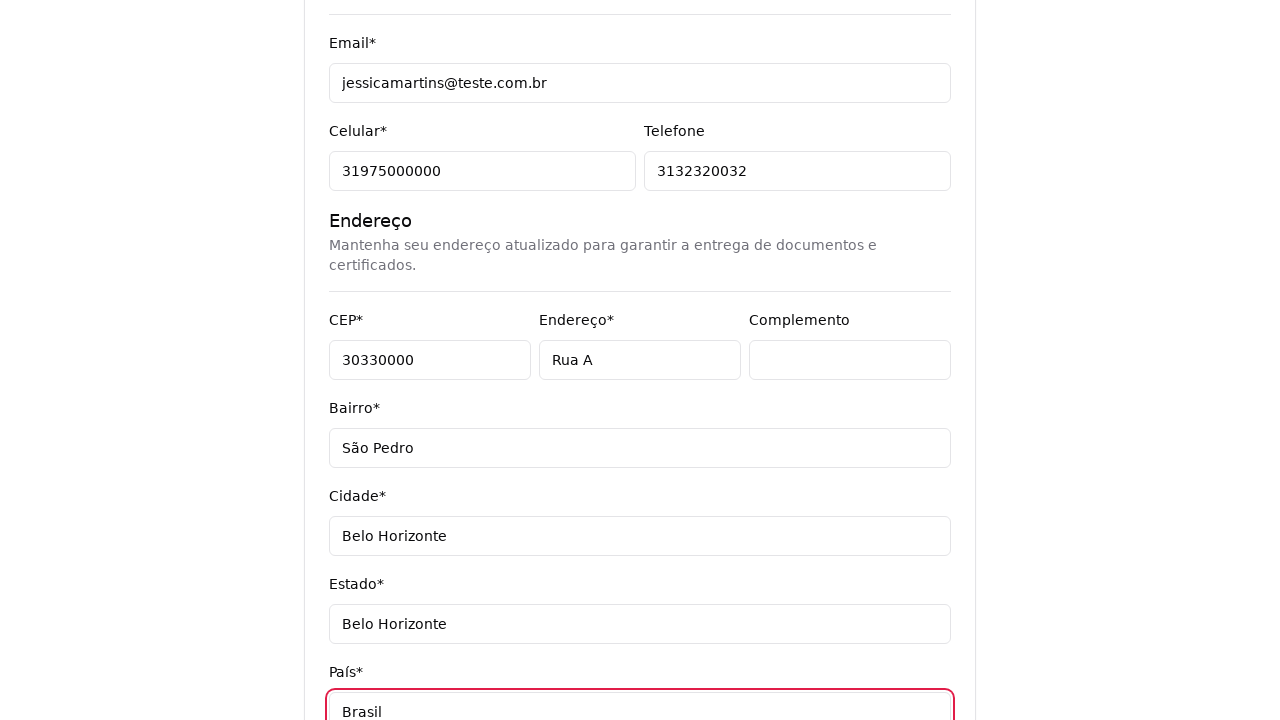

Clicked next button to submit personal information form at (906, 587) on [data-testid='next-button']
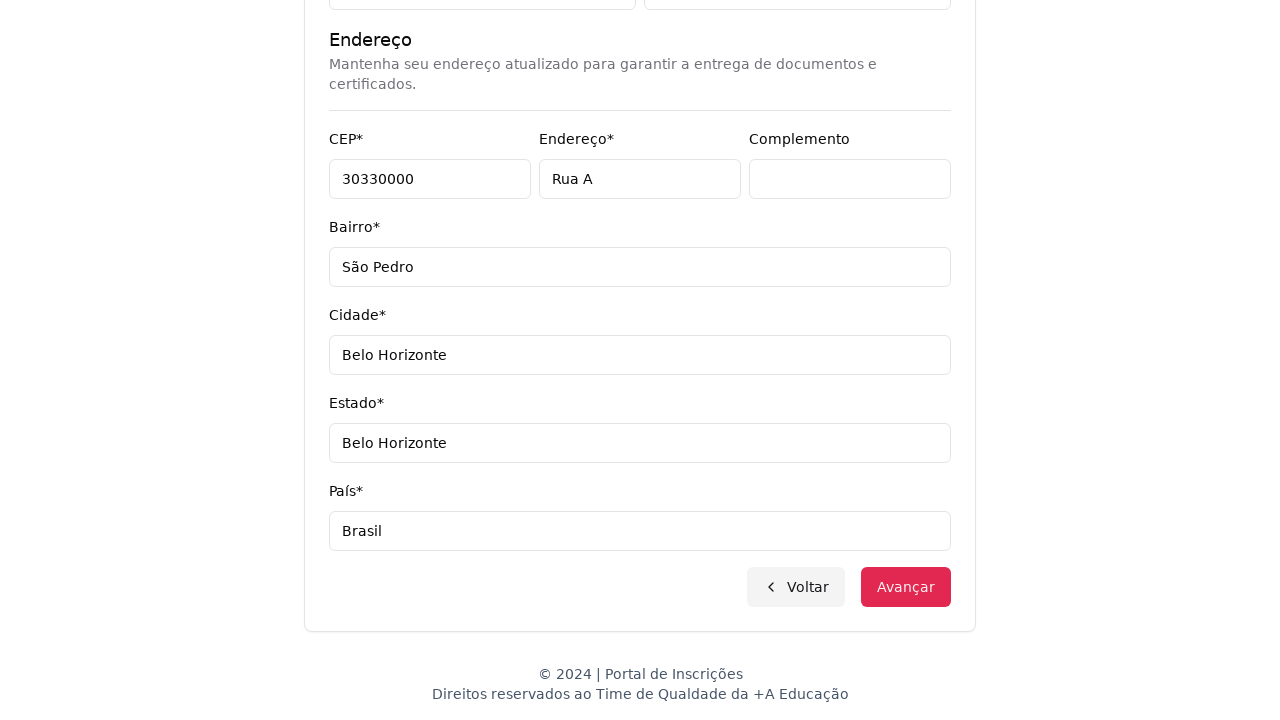

CPF validation error alert 'CPF inválido' appeared on the page
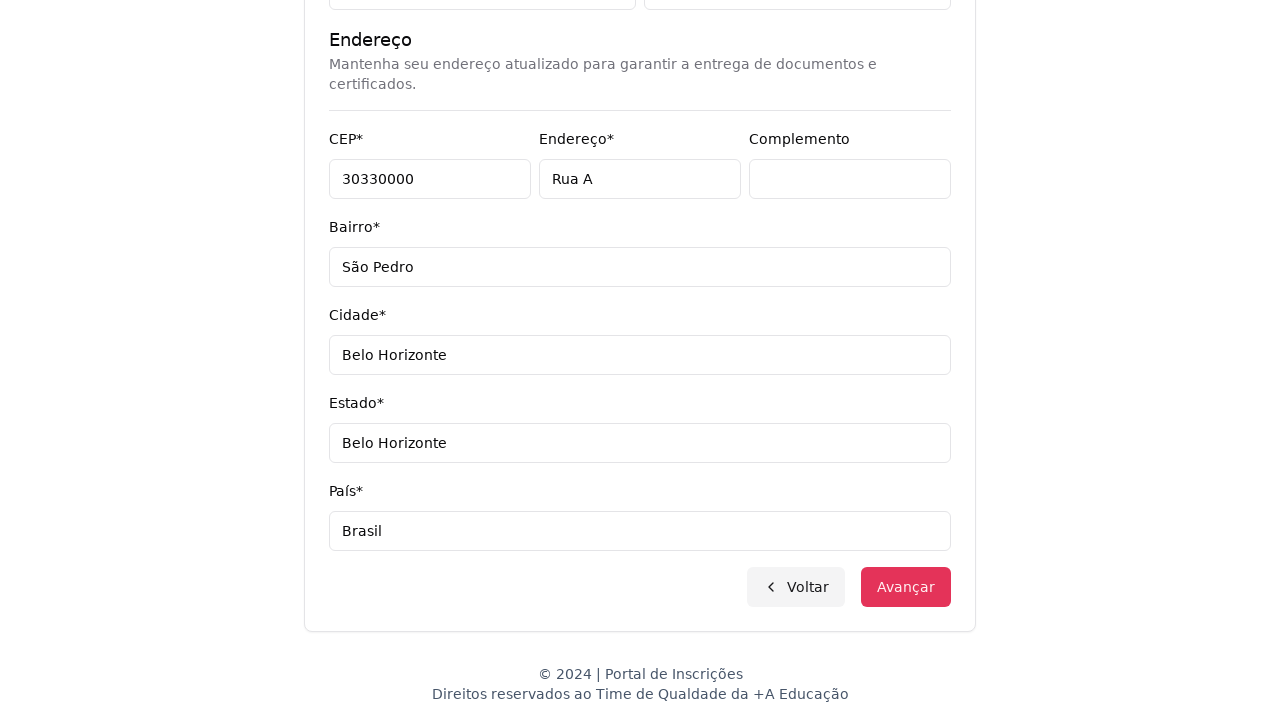

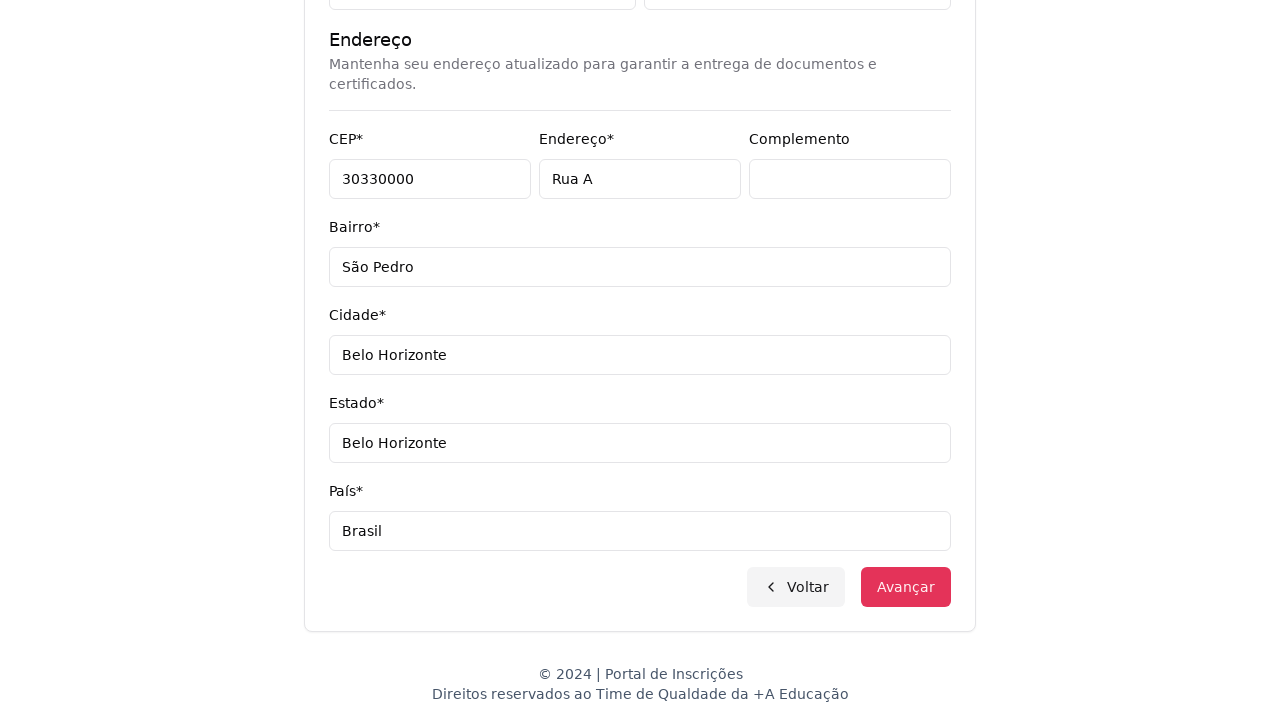